Tests interaction with visible and hidden input elements by navigating to a hidden elements page, filling a visible input field, and using JavaScript to set a value on a hidden input field.

Starting URL: https://testautomationpractice.blogspot.com/

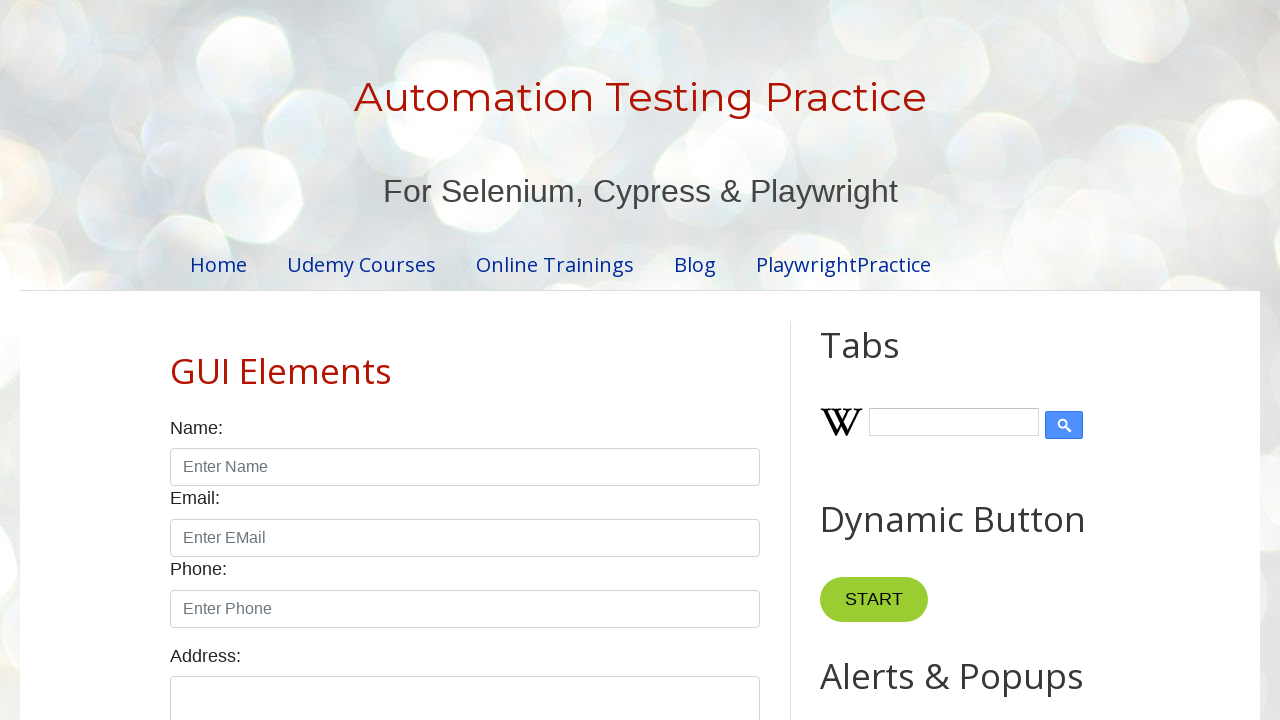

Clicked on 'Hidden Elements & AJAX' link at (290, 568) on xpath=//a[normalize-space()='Hidden Elements & AJAX']
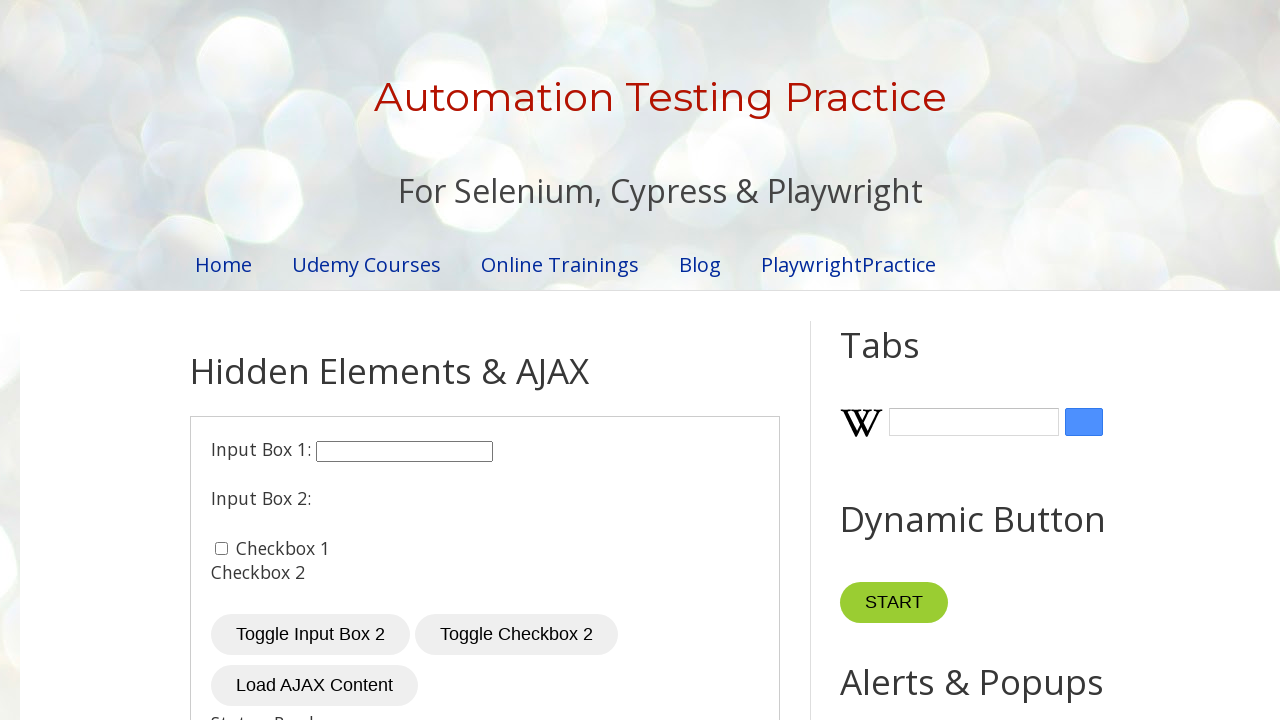

Filled visible input field with 'Visible input' on #input1
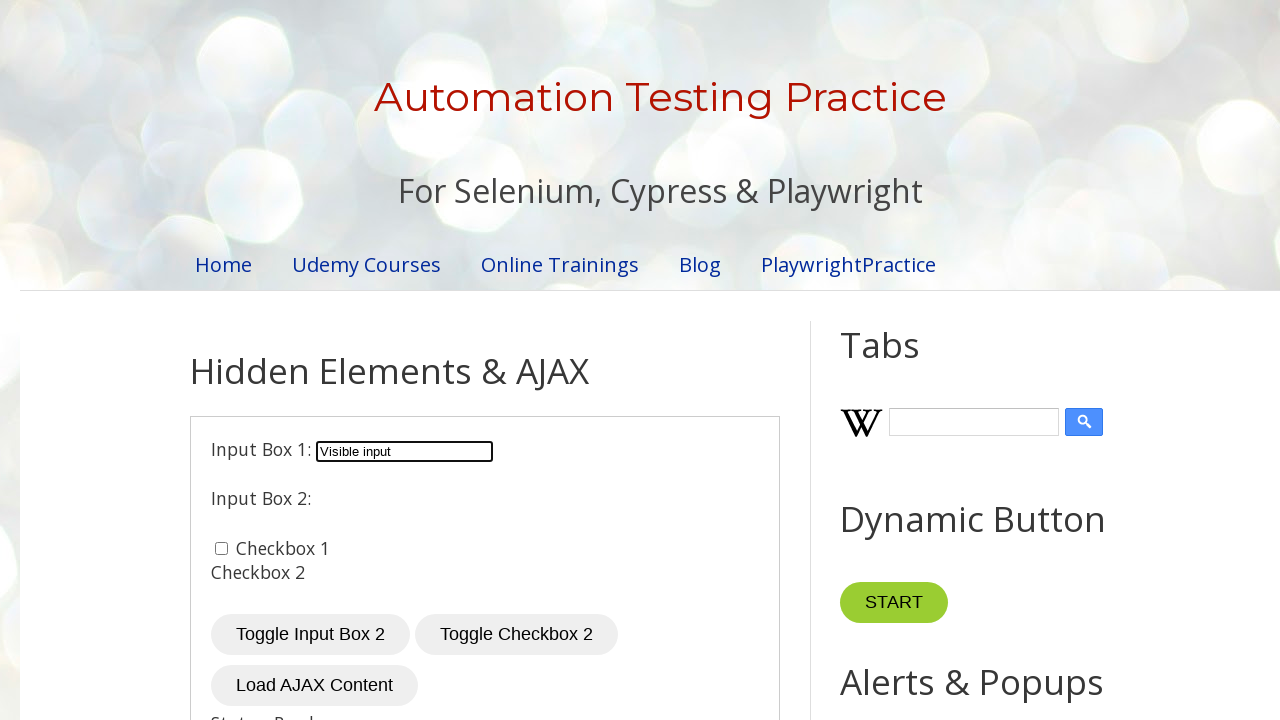

Set hidden input field value to 'Don' using JavaScript
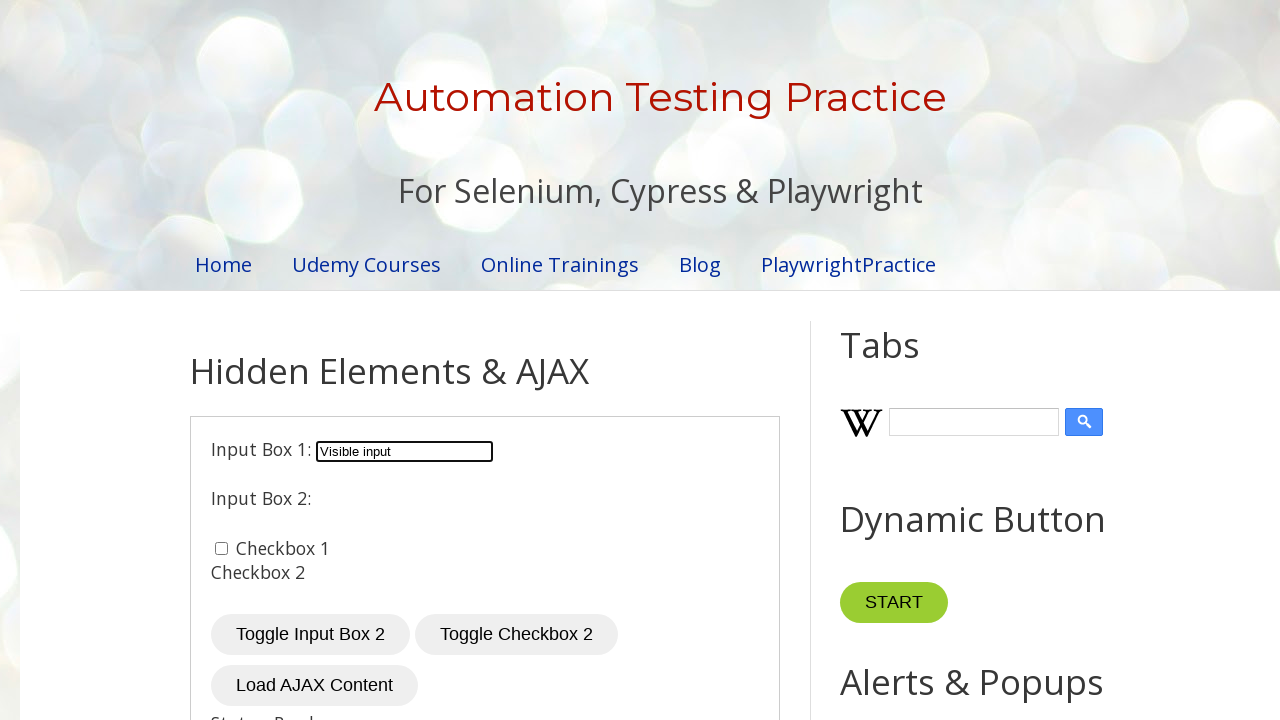

Verified hidden field value: Don
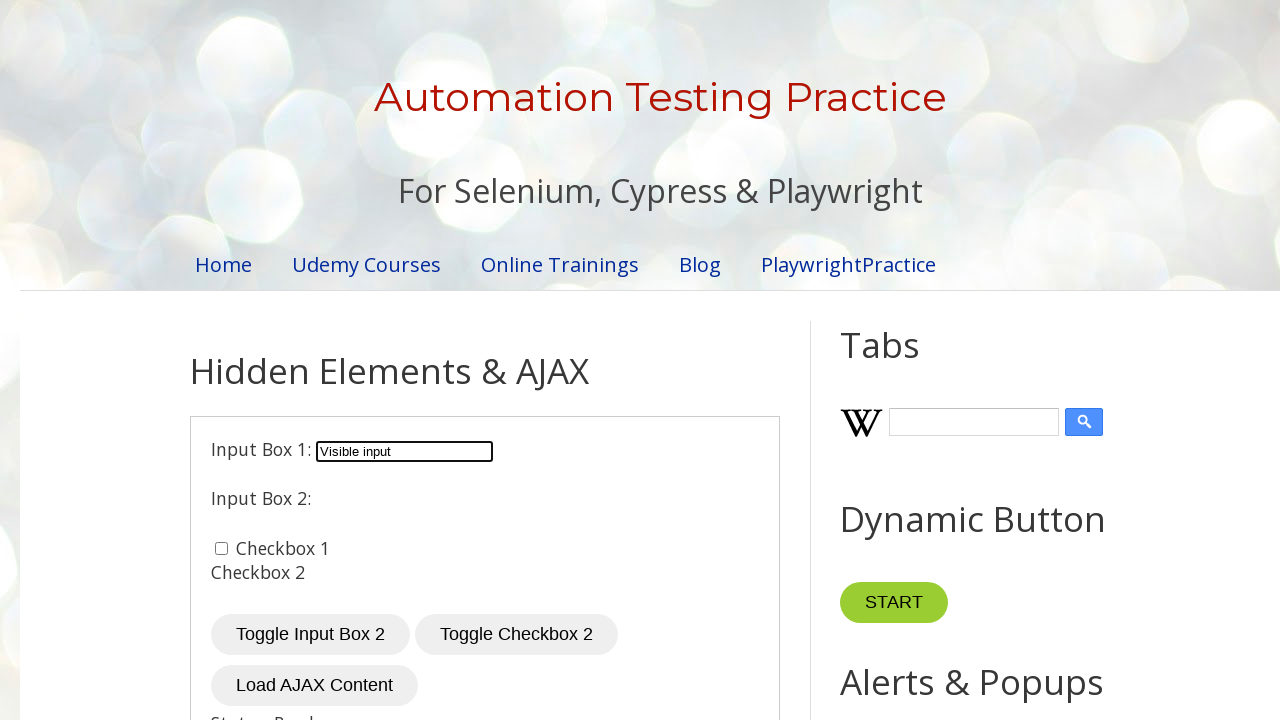

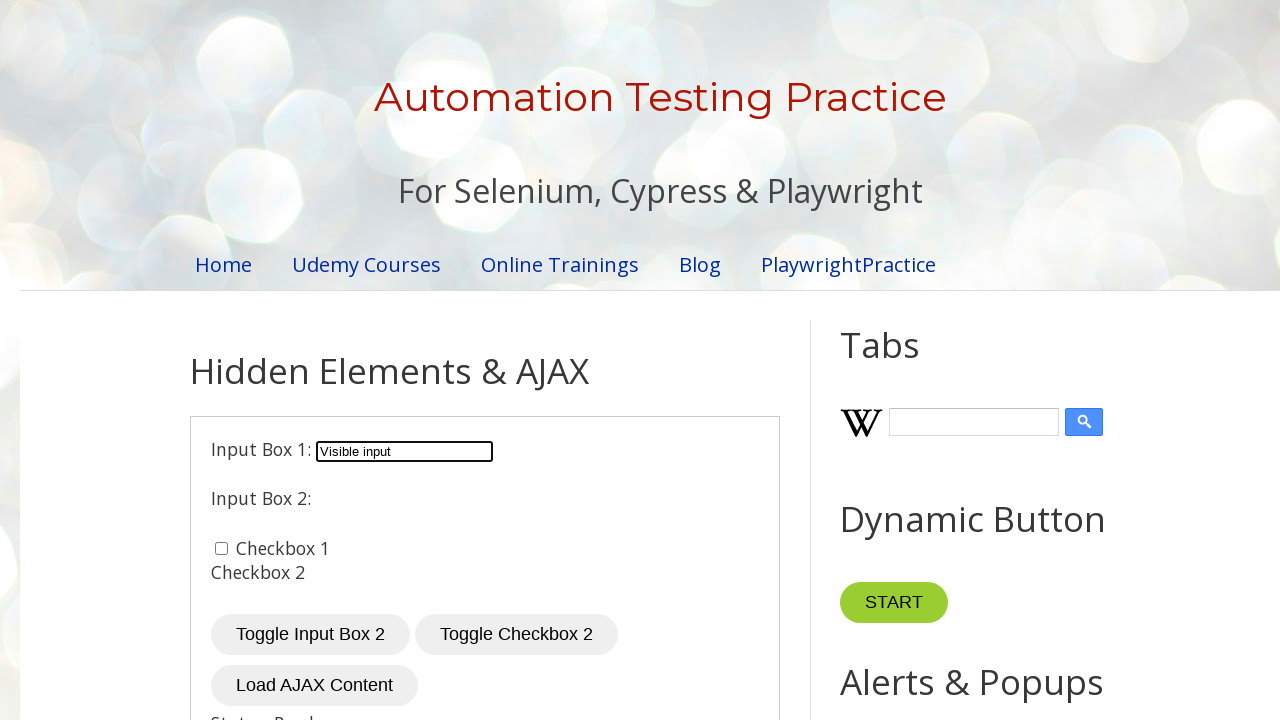